Tests popup window handling by clicking a link to open a popup window, switching to the new window, maximizing it, and then closing it.

Starting URL: https://omayo.blogspot.com/

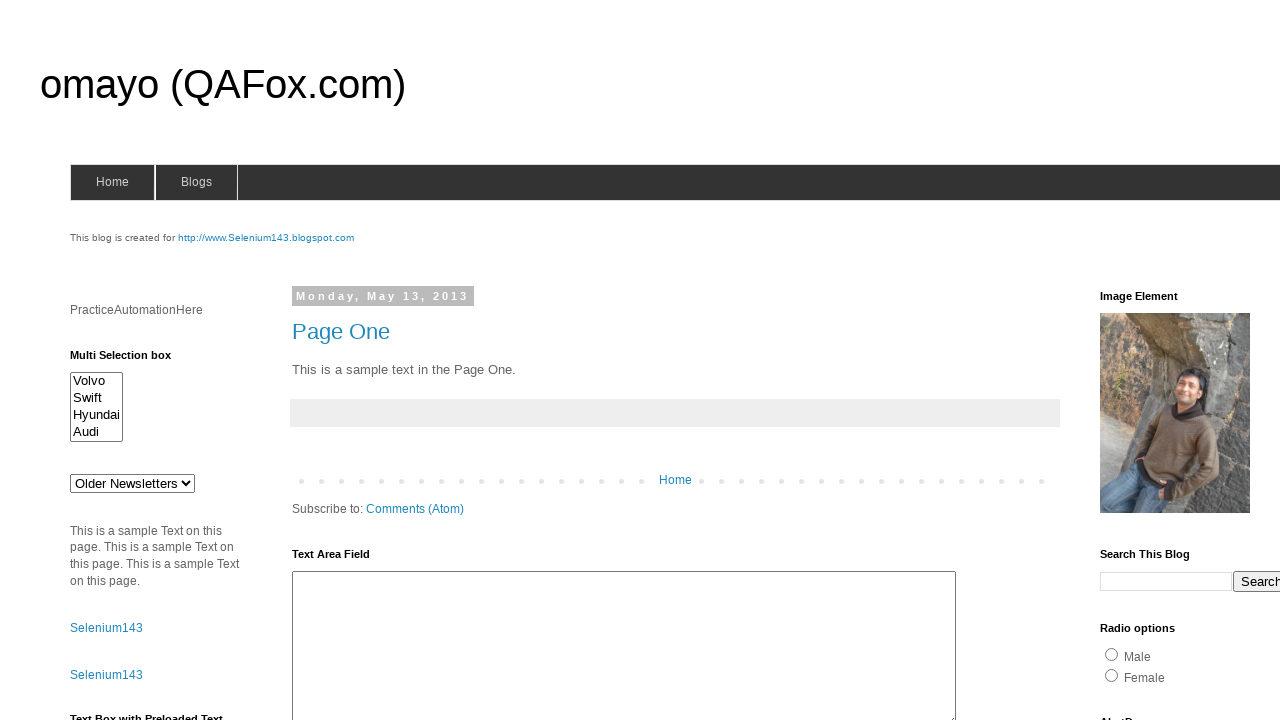

Clicked link to open popup window at (132, 360) on text=Open a popup window
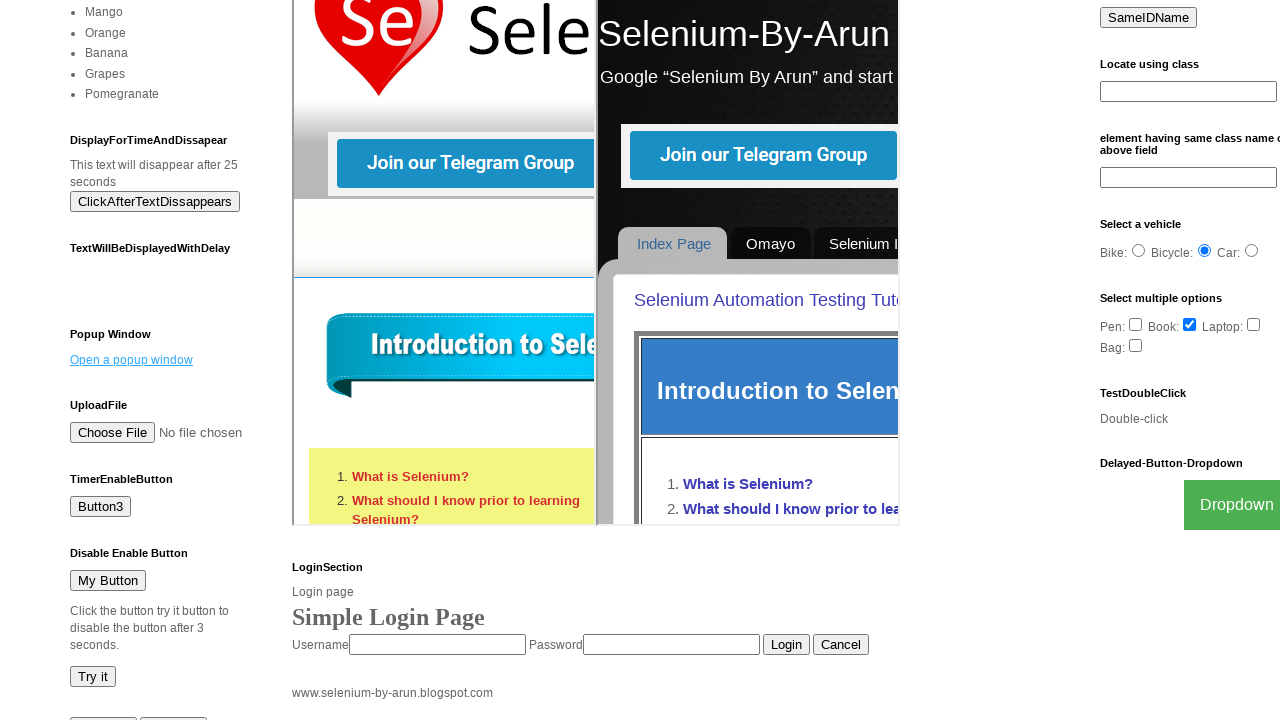

Captured new popup window
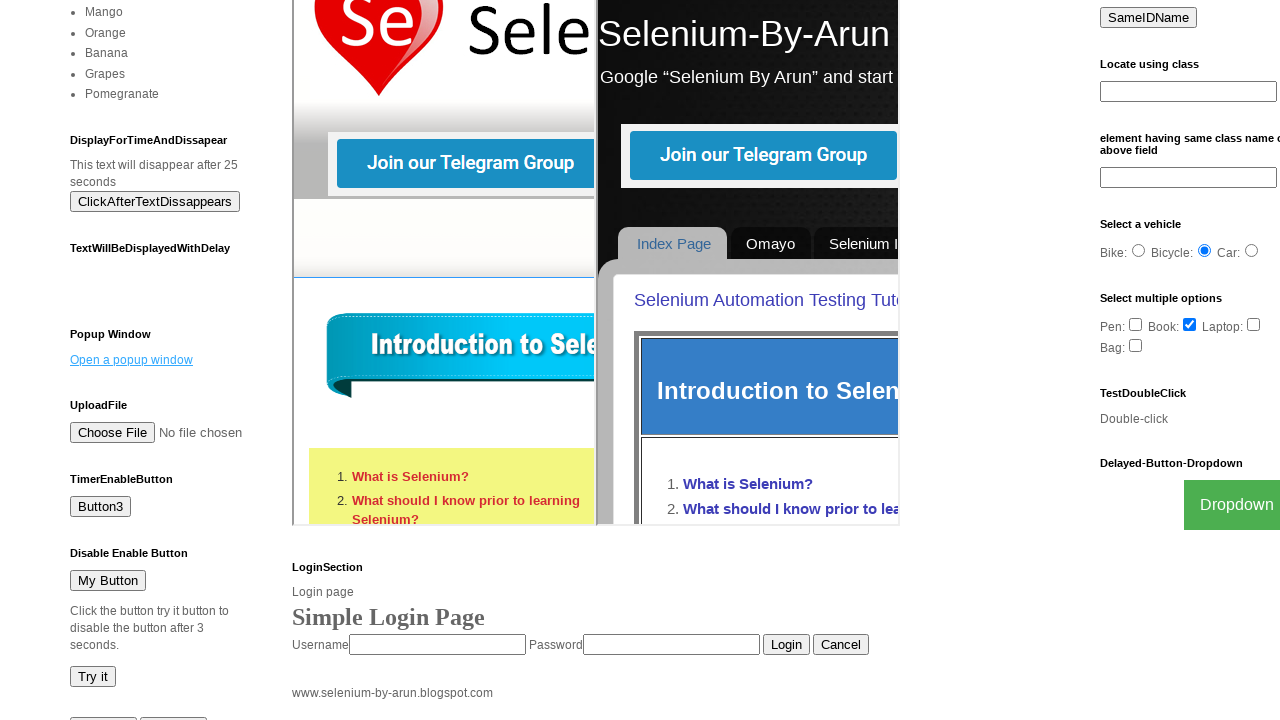

Popup window finished loading
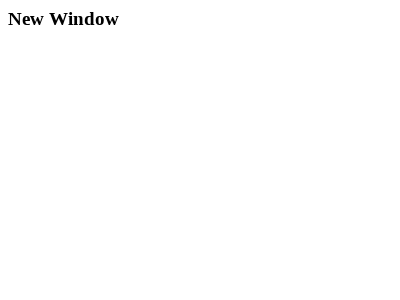

Logged window URLs - Original: {original_page.url}, Popup: {popup_page.url}
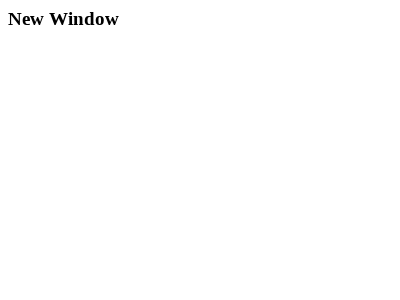

Waited 3 seconds for popup interaction
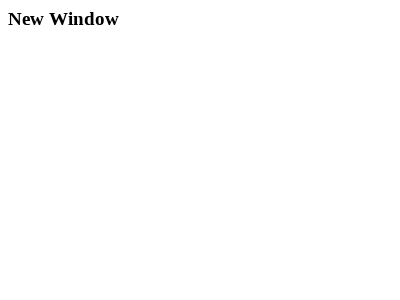

Closed popup window
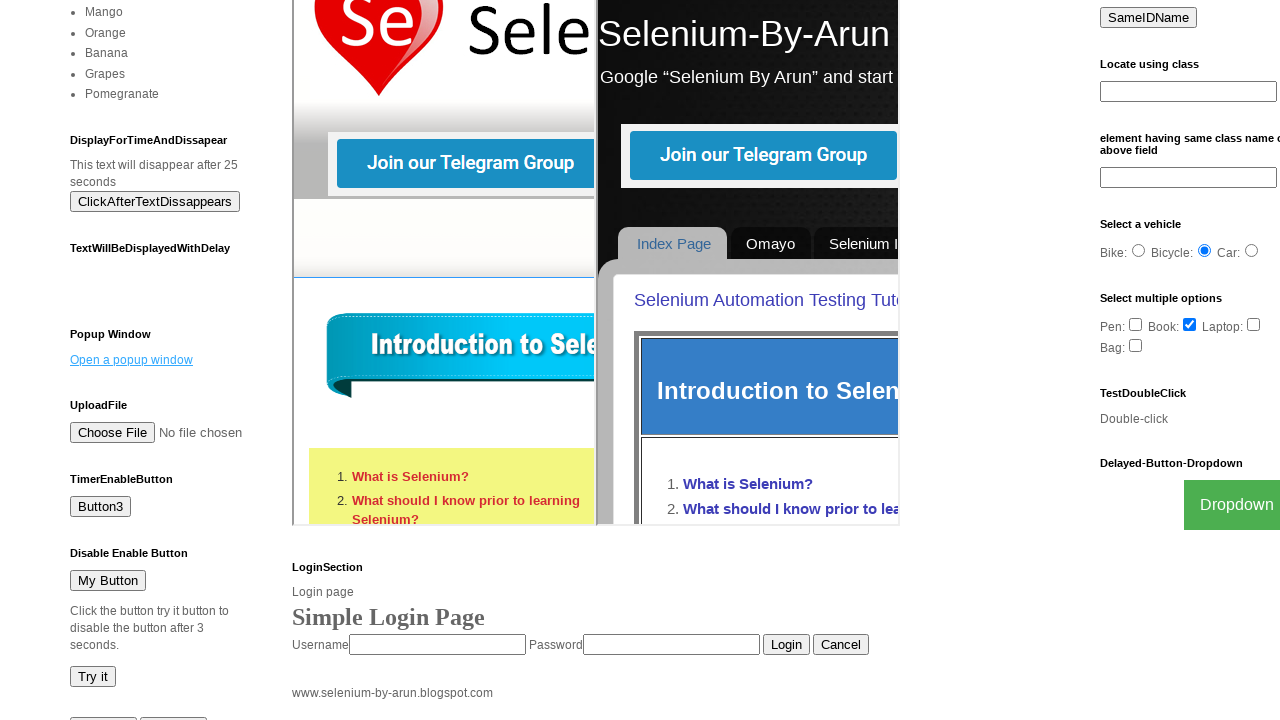

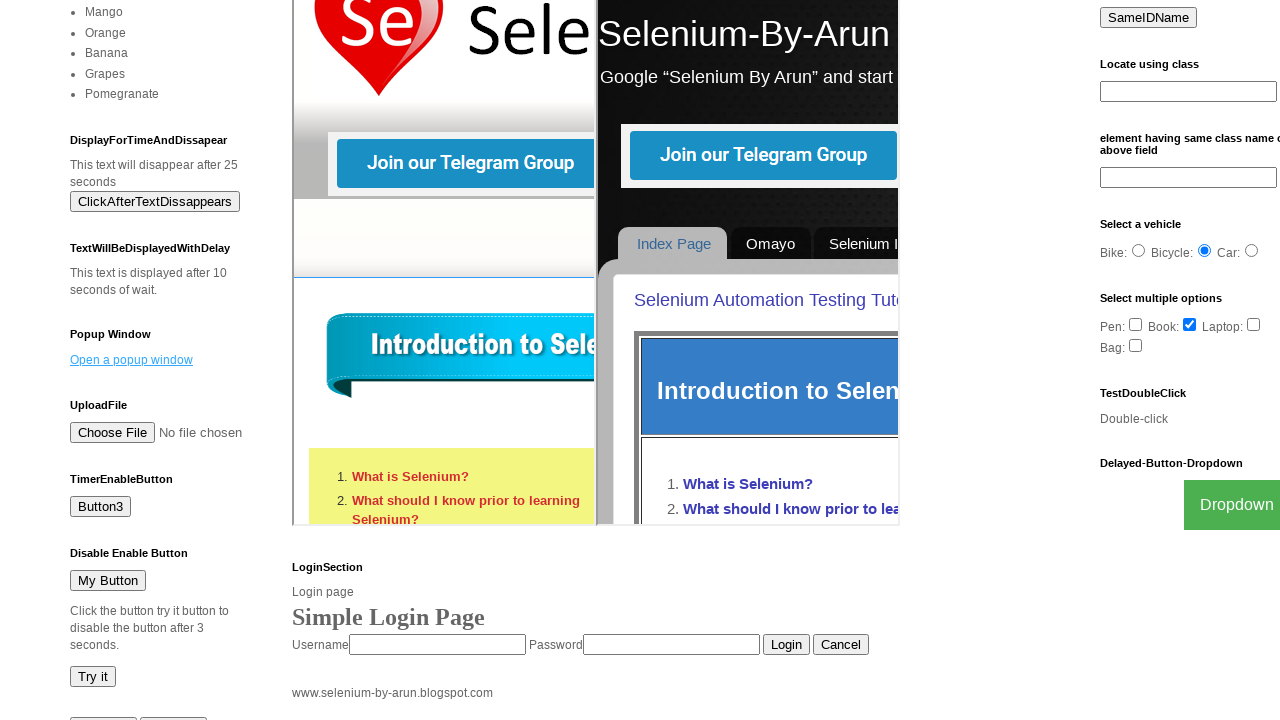